Tests that cart items are sorted alphabetically

Starting URL: https://coffee-cart.app/

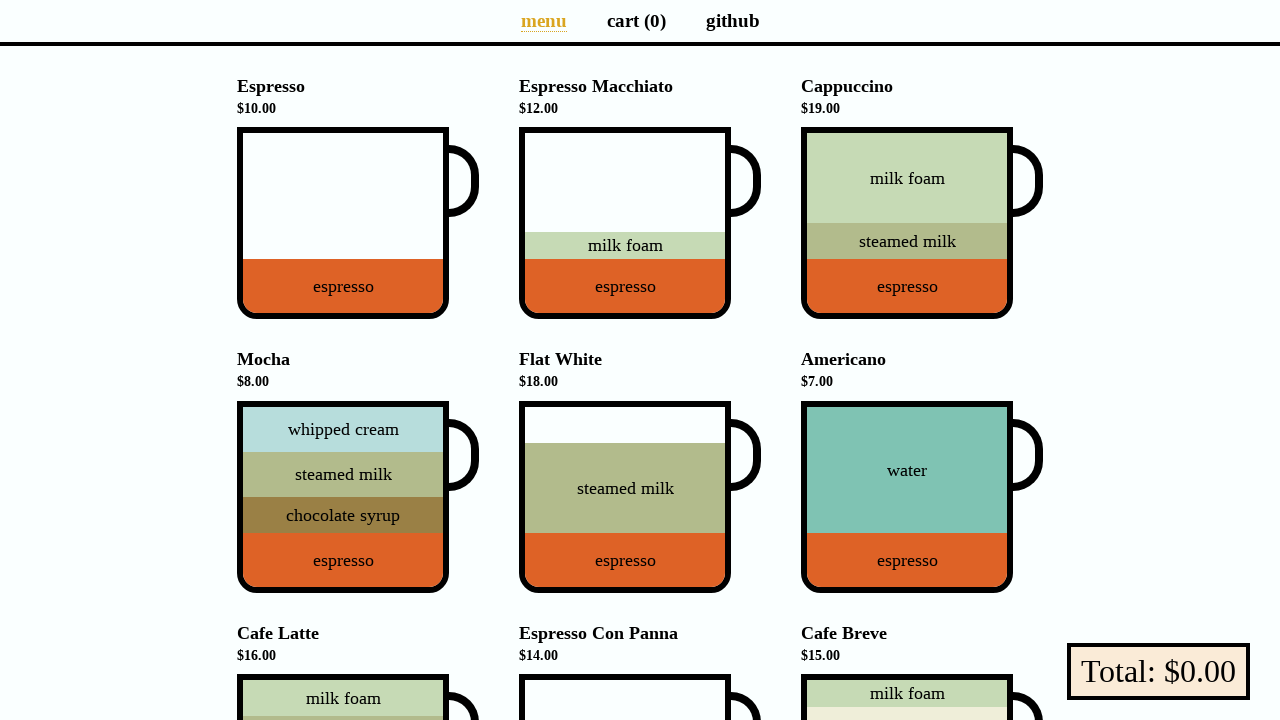

Navigated to coffee cart application
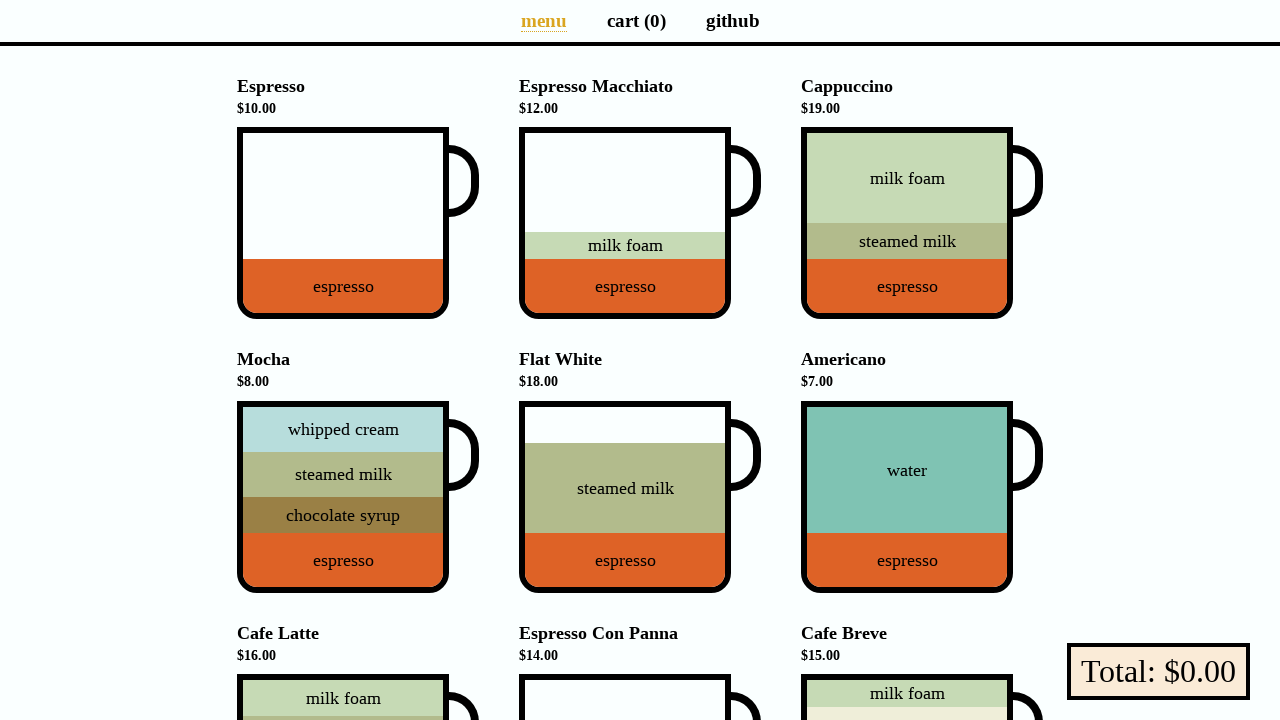

Located all menu entries
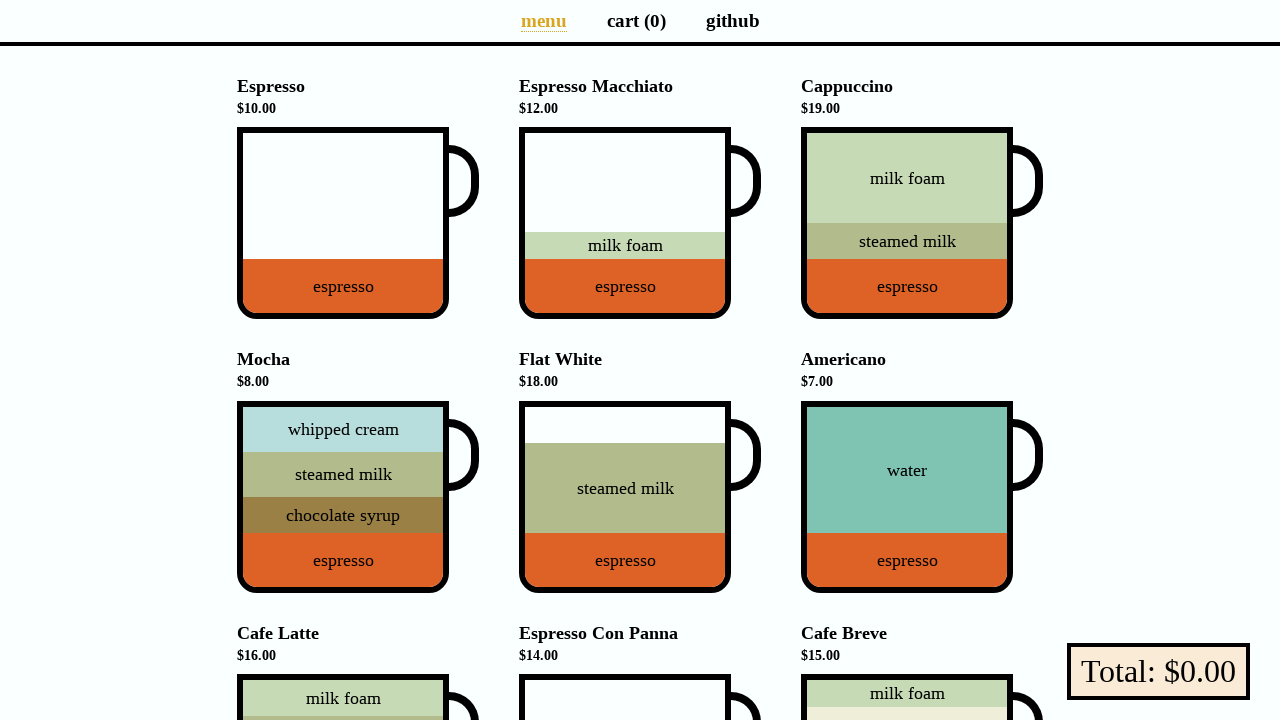

Clicked a coffee cup to add to cart at (358, 223) on li[data-v-a9662a08] >> nth=0 >> div div.cup
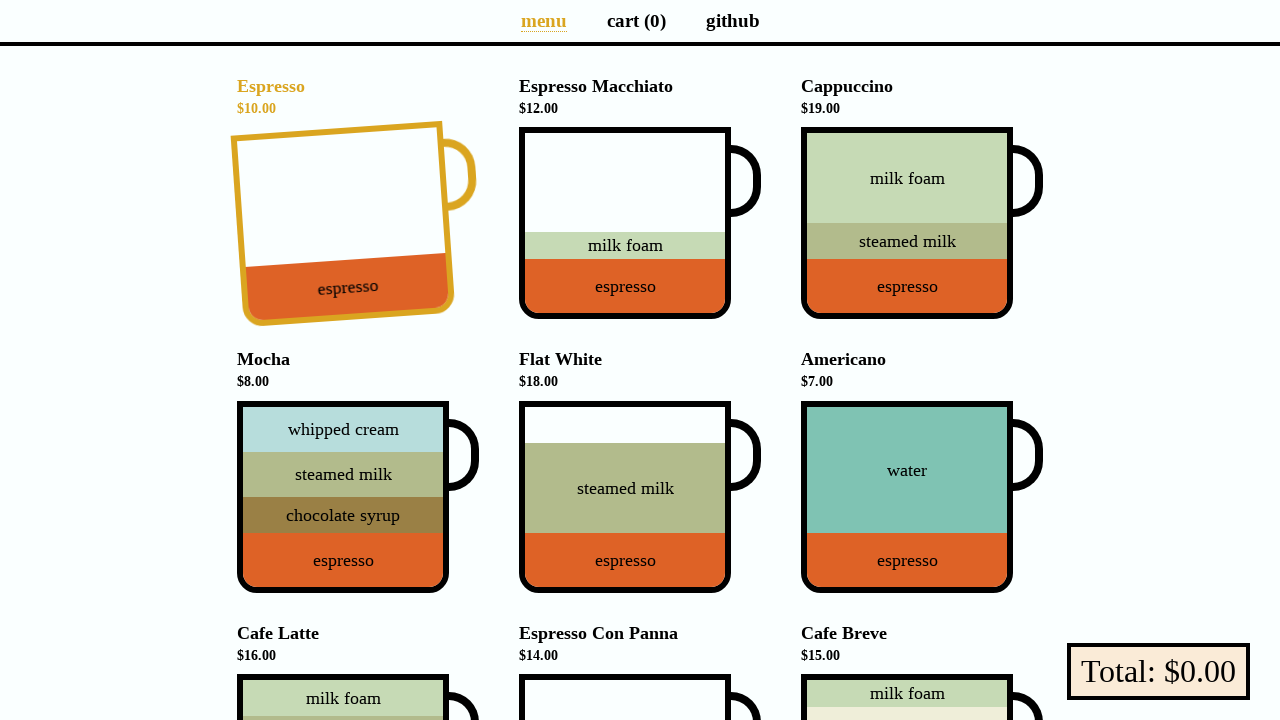

Clicked a coffee cup to add to cart at (640, 223) on li[data-v-a9662a08] >> nth=1 >> div div.cup
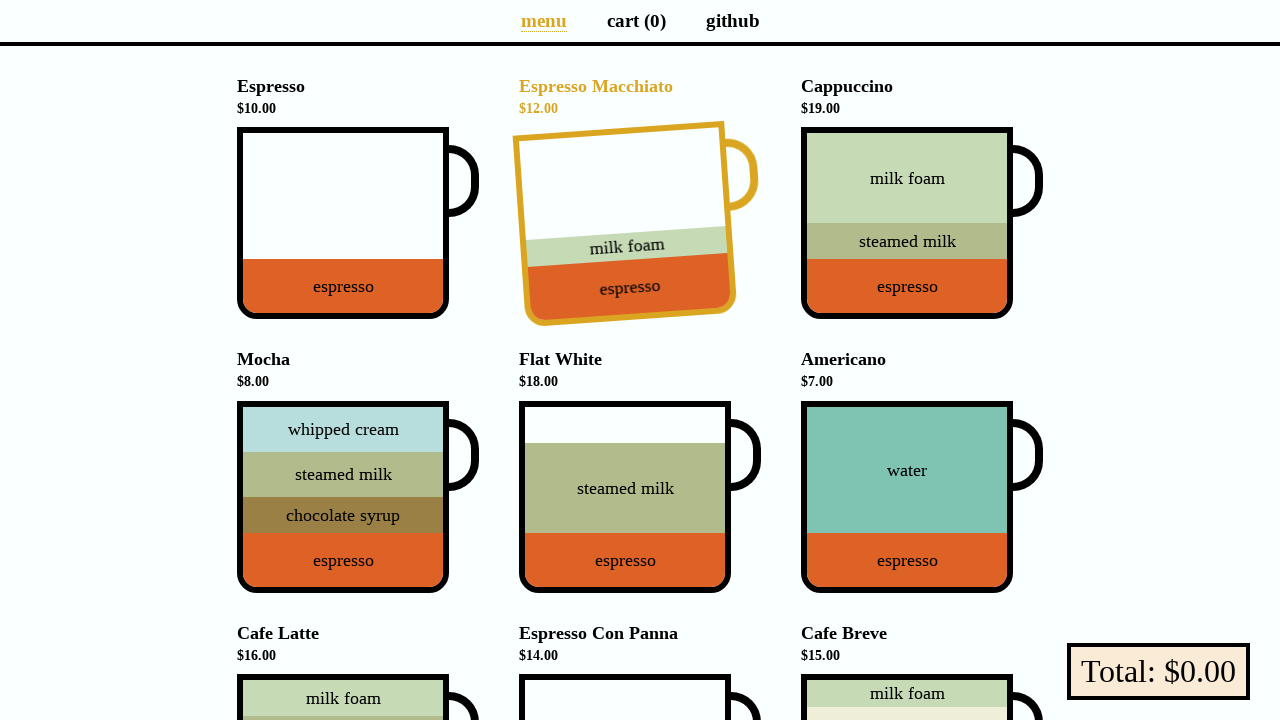

Clicked a coffee cup to add to cart at (922, 223) on li[data-v-a9662a08] >> nth=2 >> div div.cup
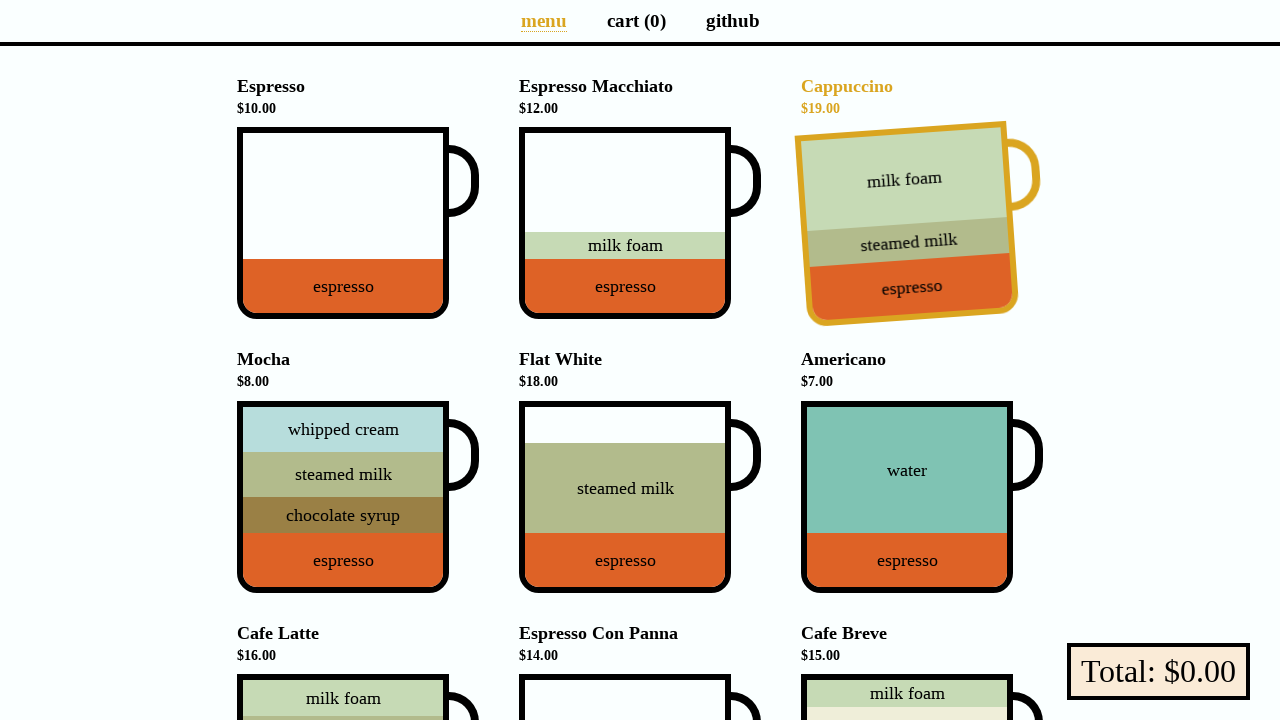

Clicked a coffee cup to add to cart at (358, 497) on li[data-v-a9662a08] >> nth=3 >> div div.cup
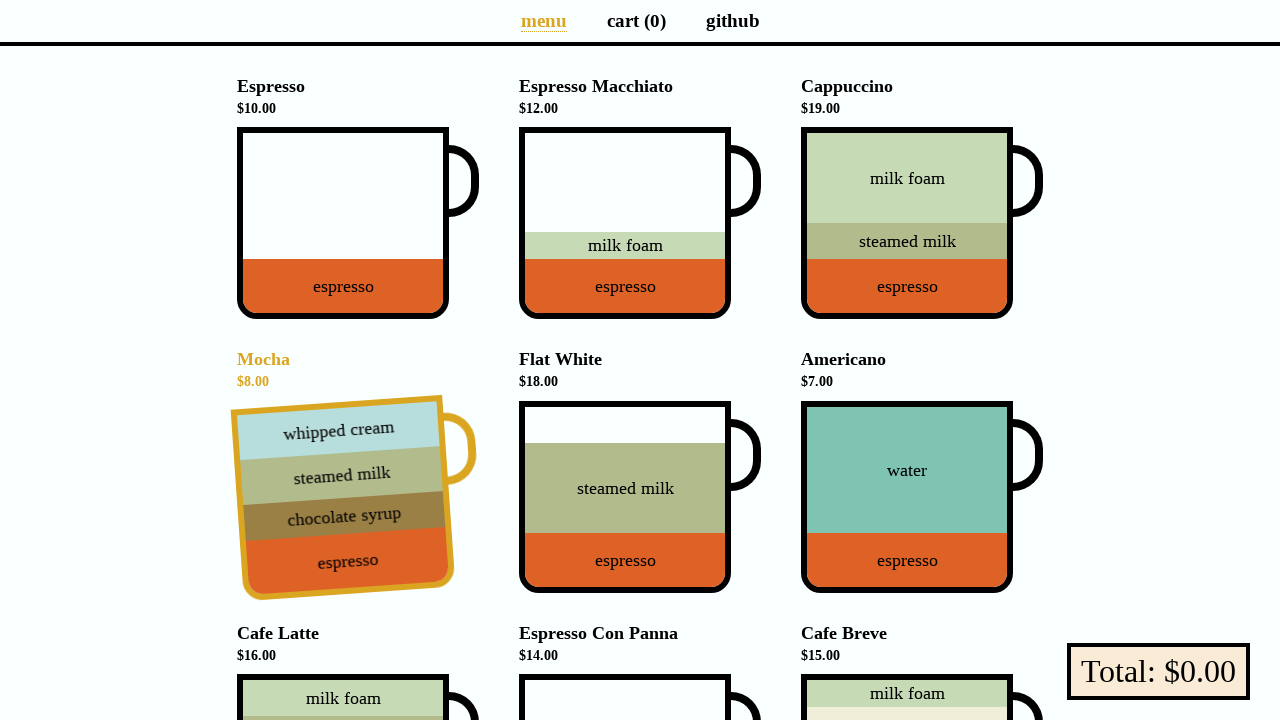

Clicked a coffee cup to add to cart at (640, 497) on li[data-v-a9662a08] >> nth=4 >> div div.cup
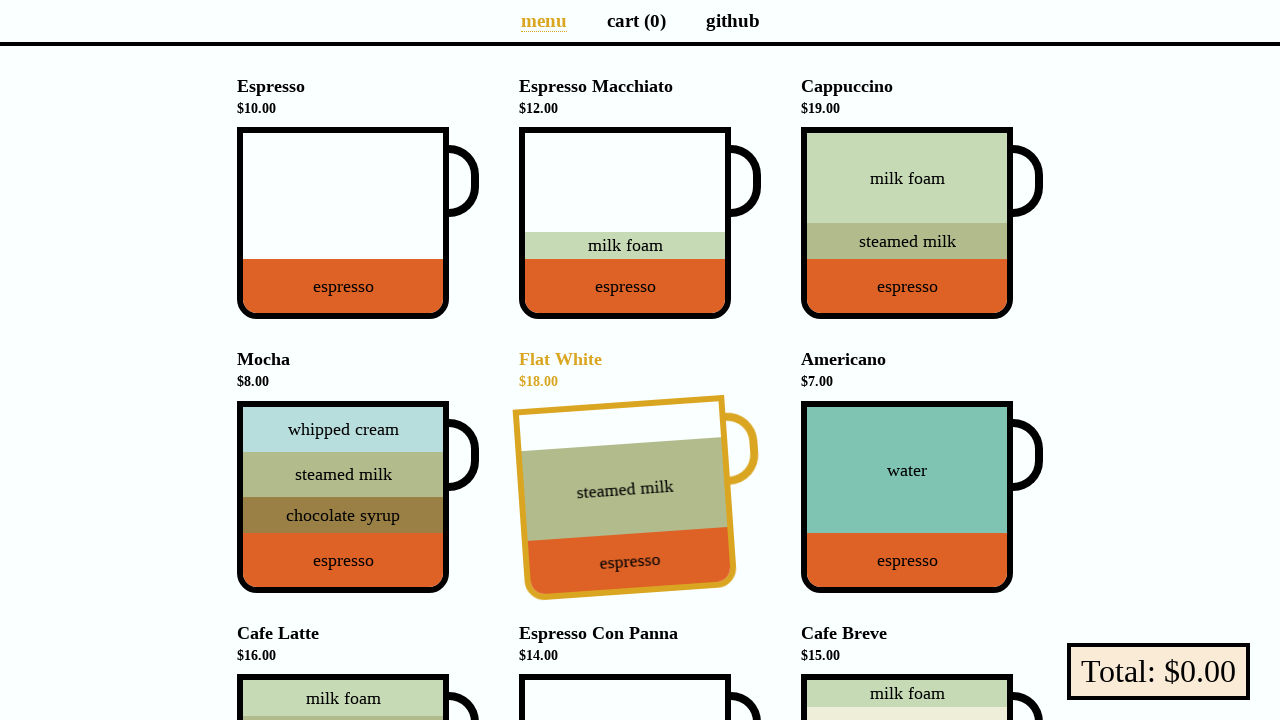

Clicked a coffee cup to add to cart at (922, 497) on li[data-v-a9662a08] >> nth=5 >> div div.cup
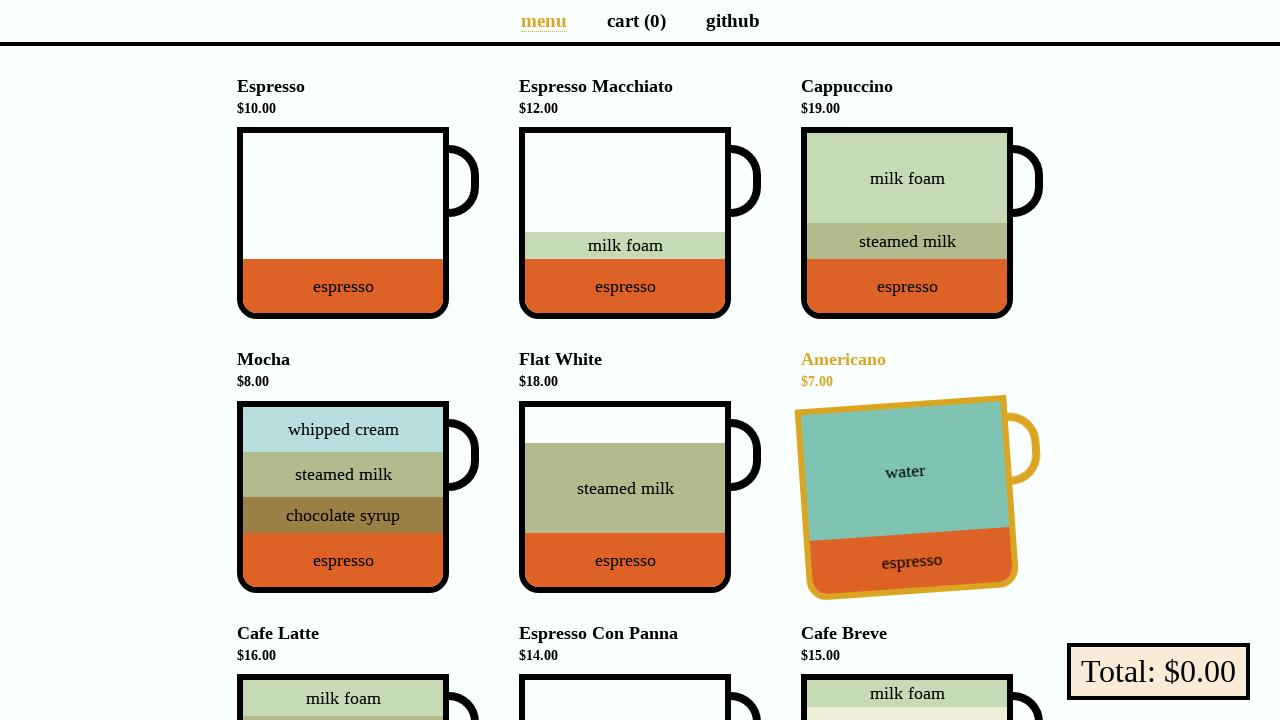

Clicked a coffee cup to add to cart at (358, 624) on li[data-v-a9662a08] >> nth=6 >> div div.cup
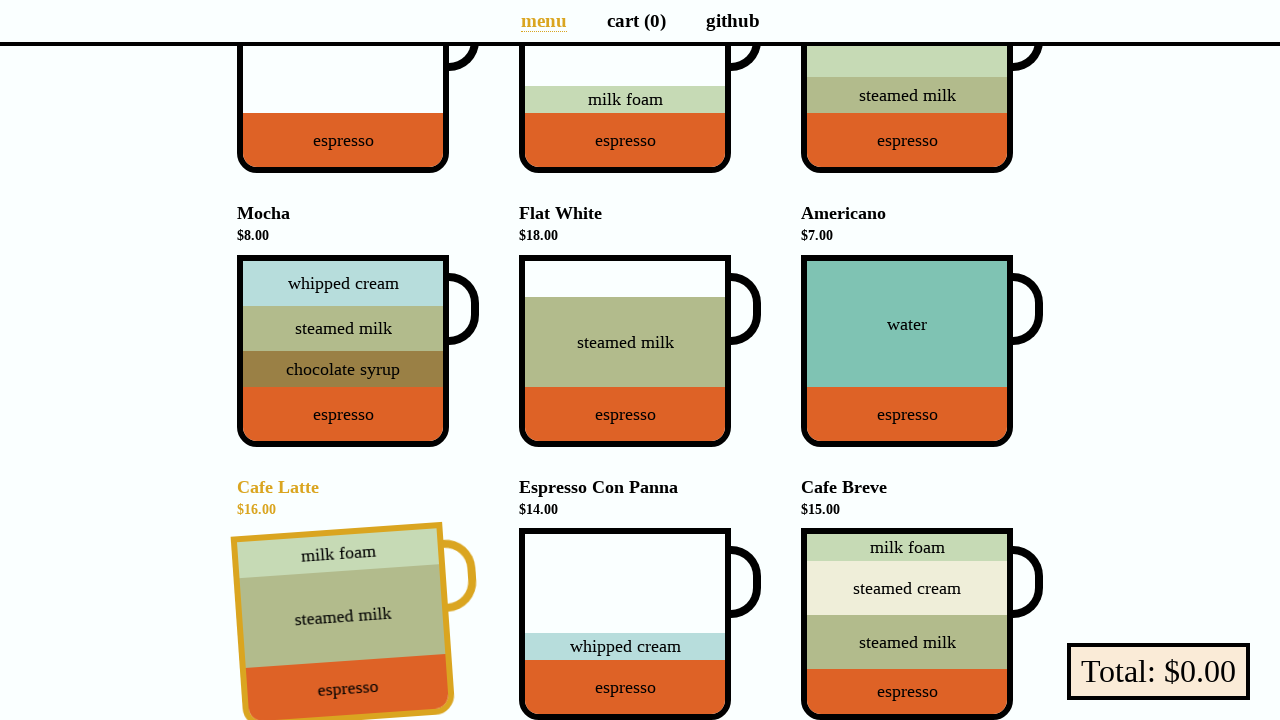

Clicked a coffee cup to add to cart at (640, 624) on li[data-v-a9662a08] >> nth=7 >> div div.cup
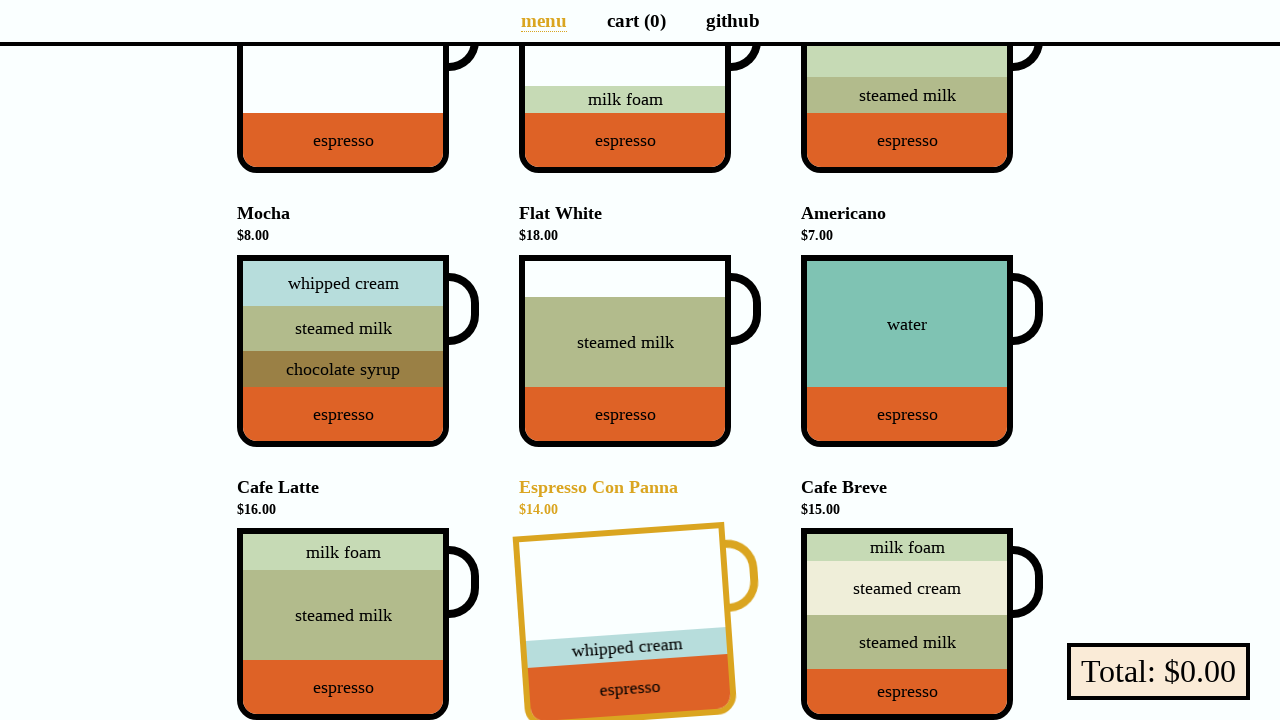

Clicked a coffee cup to add to cart at (922, 624) on li[data-v-a9662a08] >> nth=8 >> div div.cup
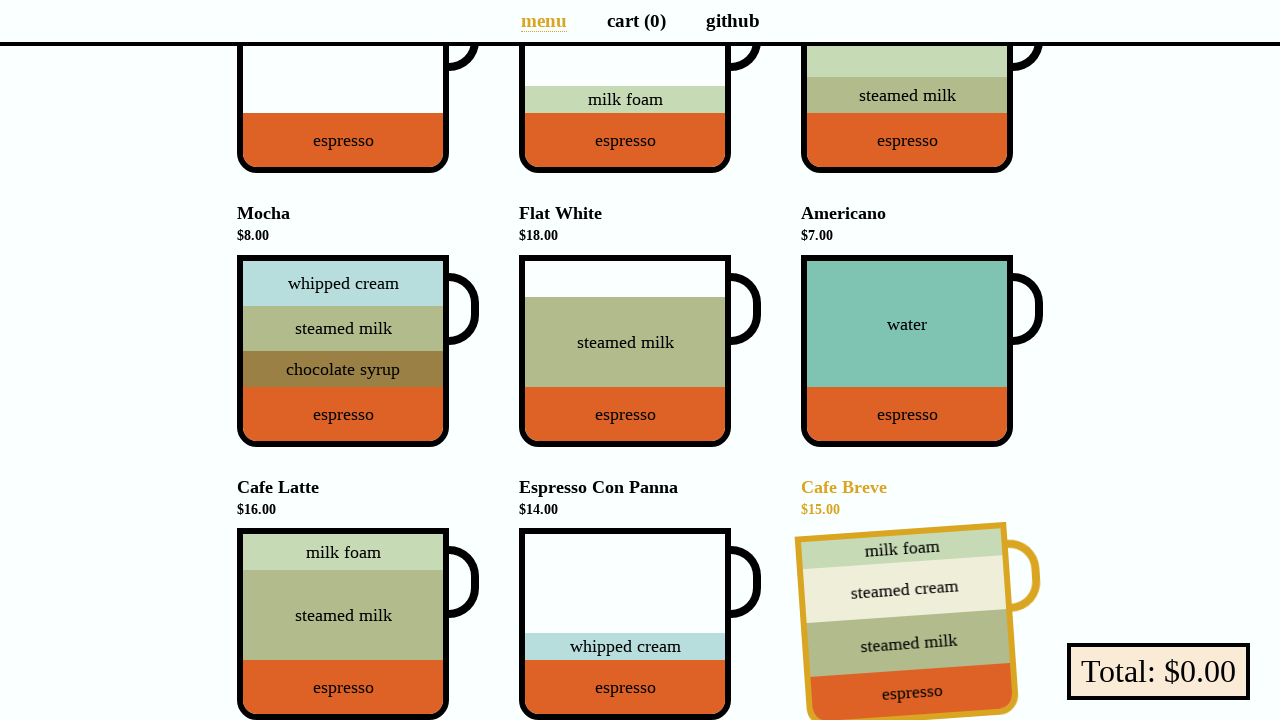

Hovered over pay button at (1158, 672) on button.pay
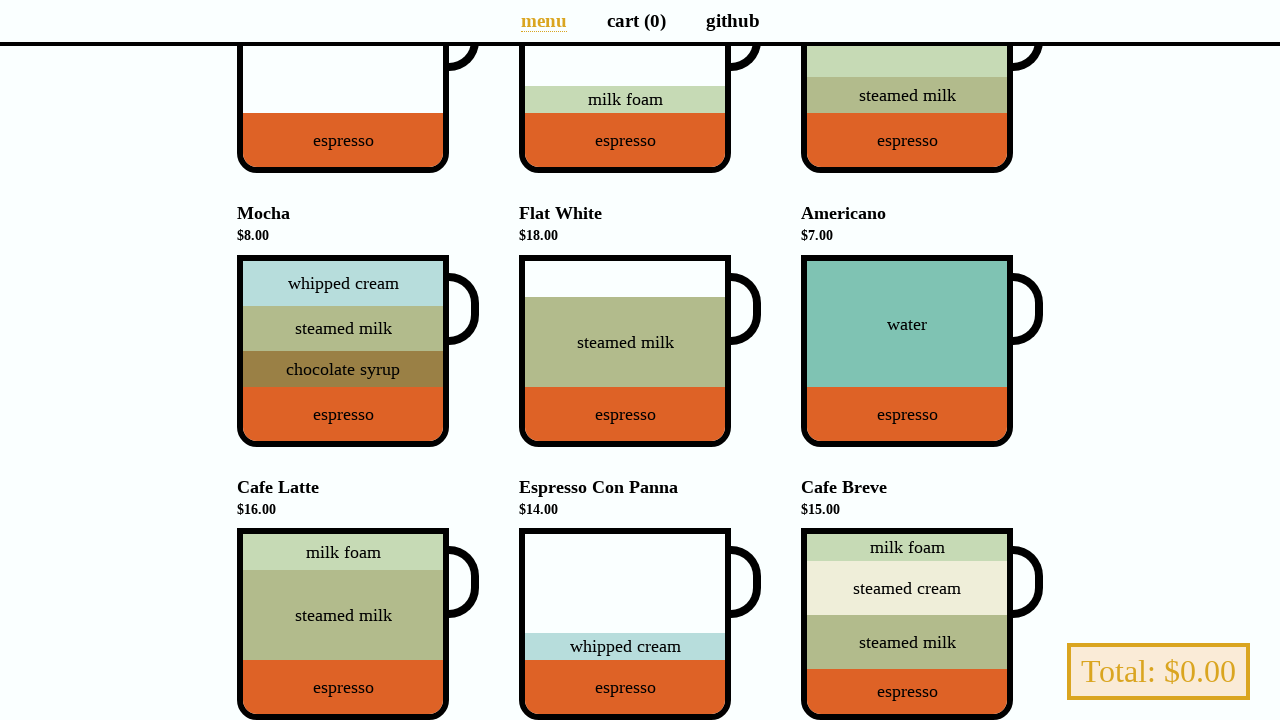

Located all cart entries
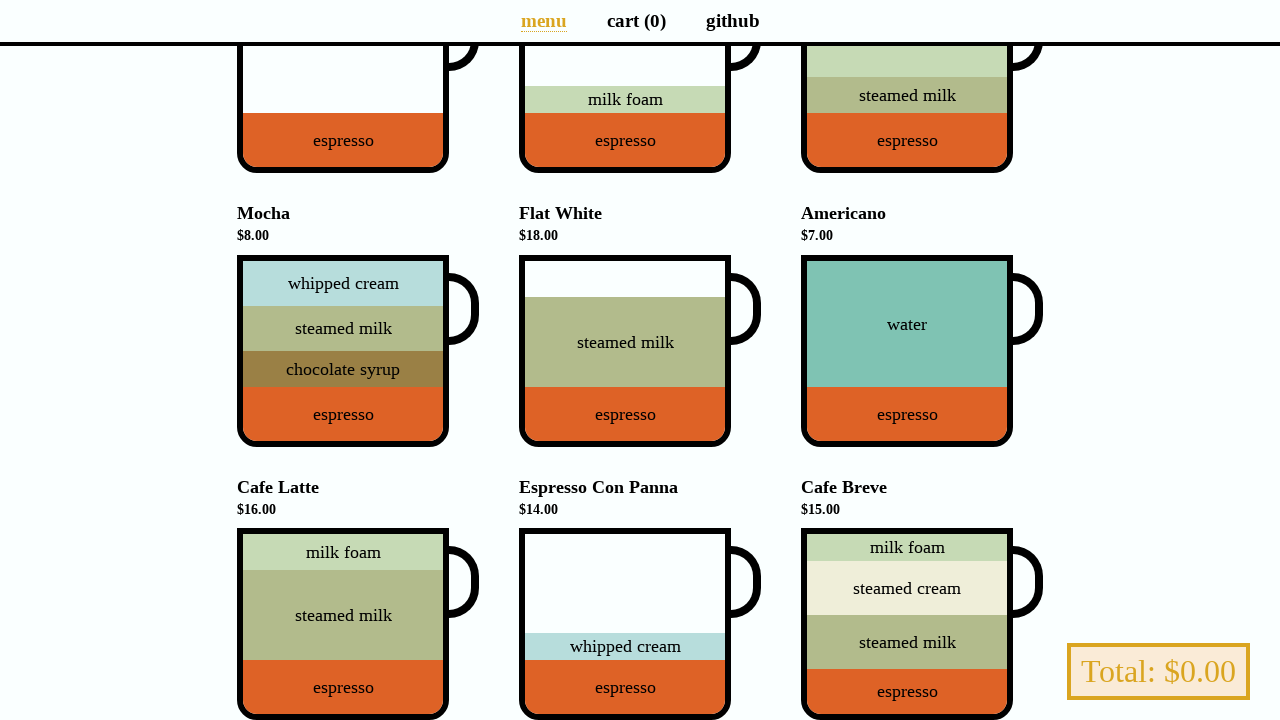

Extracted cart item names: []
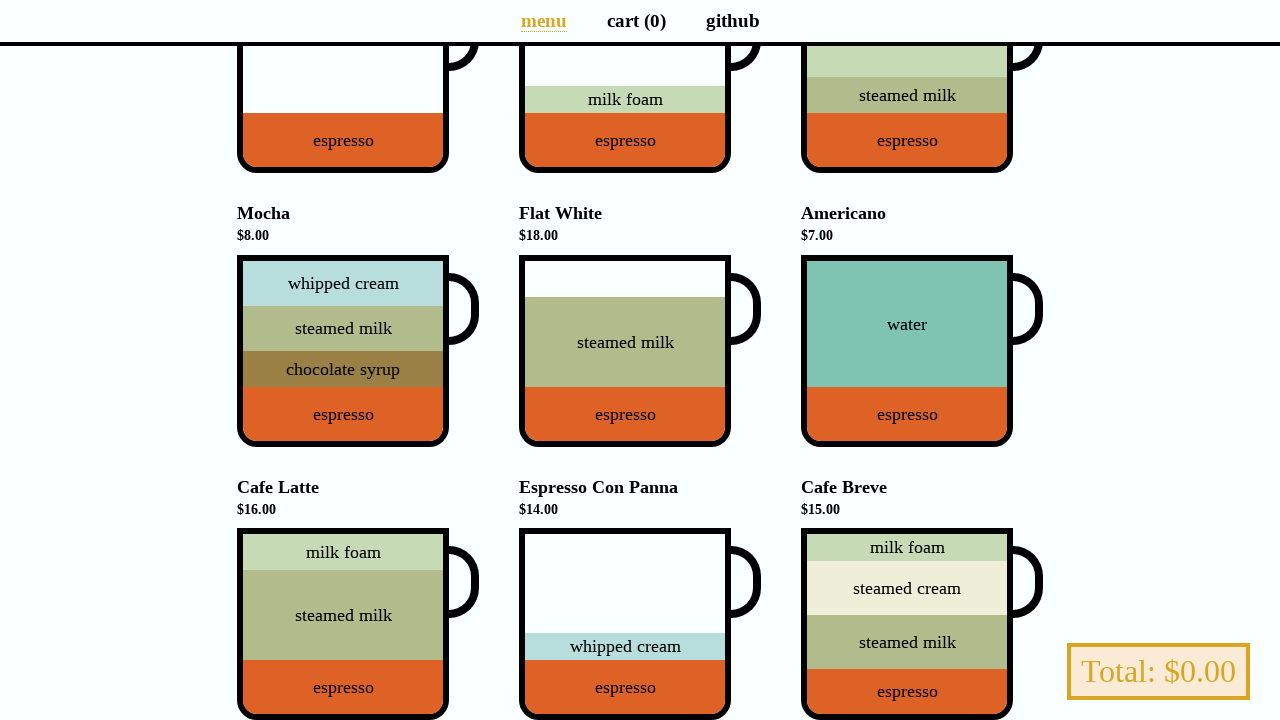

Verified that cart items are sorted alphabetically
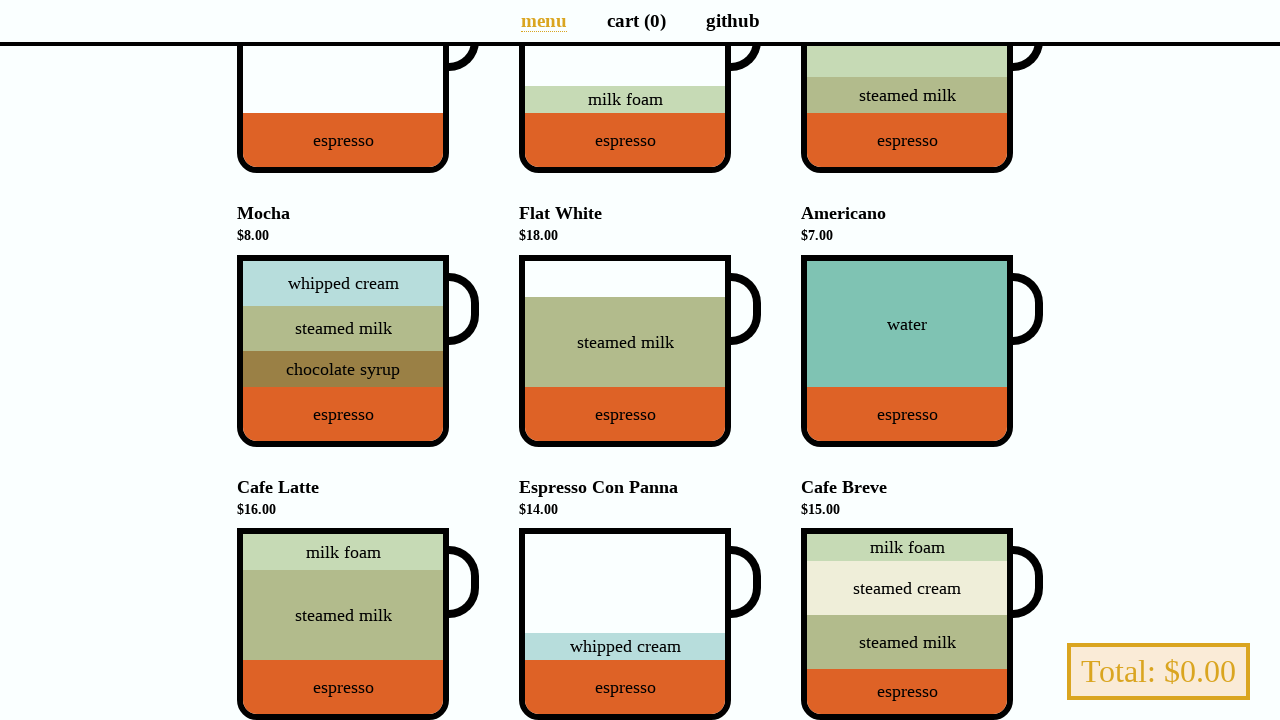

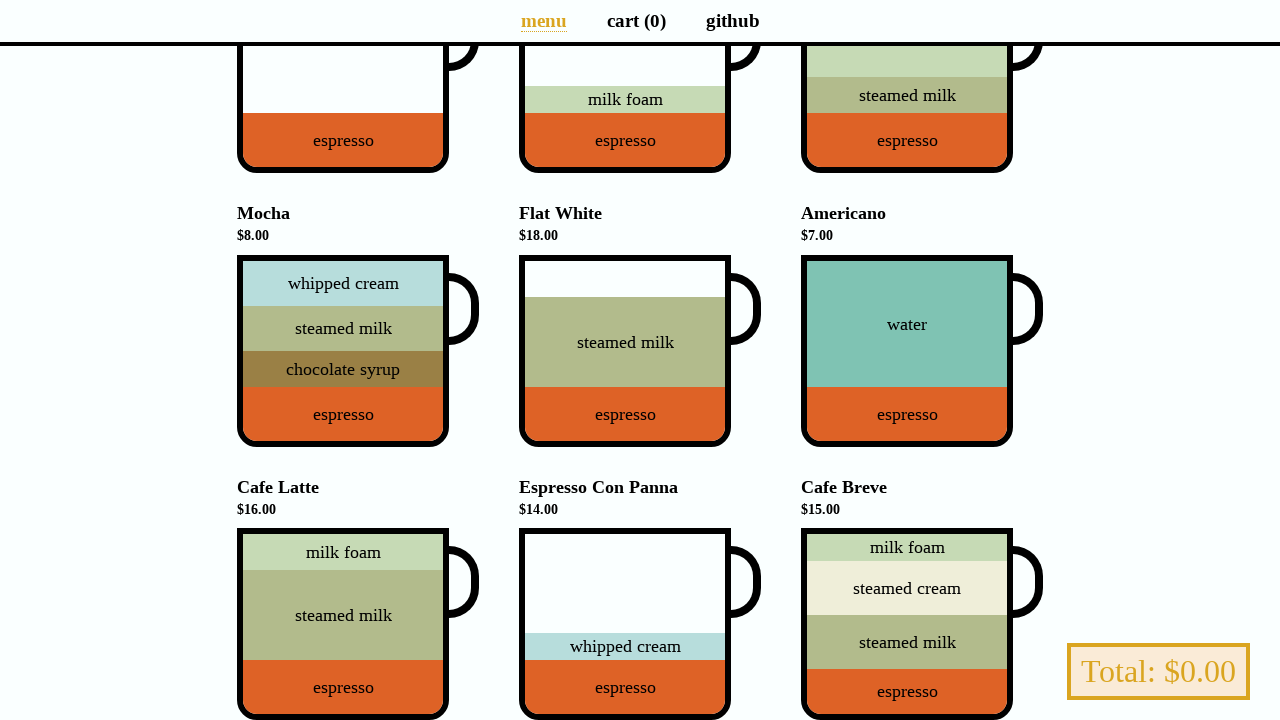